Tests interacting with a range slider element by pressing arrow key to change its value

Starting URL: https://the-internet.herokuapp.com/horizontal_slider

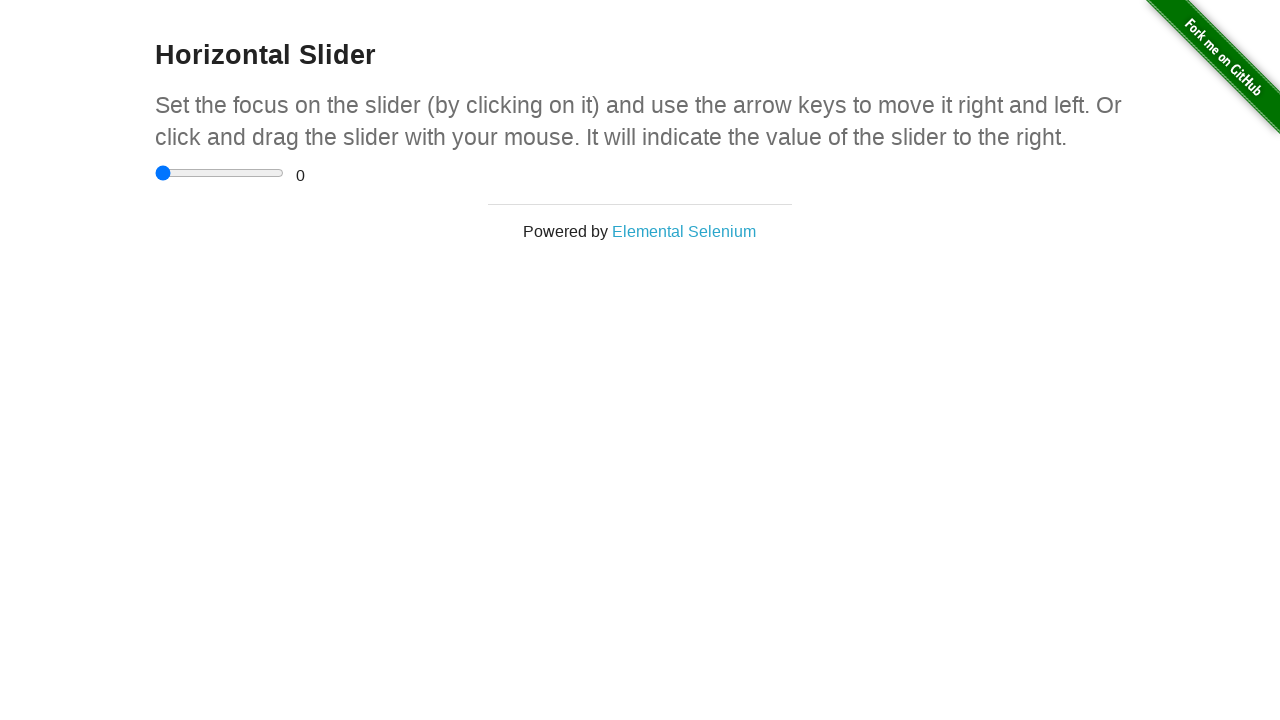

Clicked on the range slider element to focus it at (220, 173) on input[type='range']
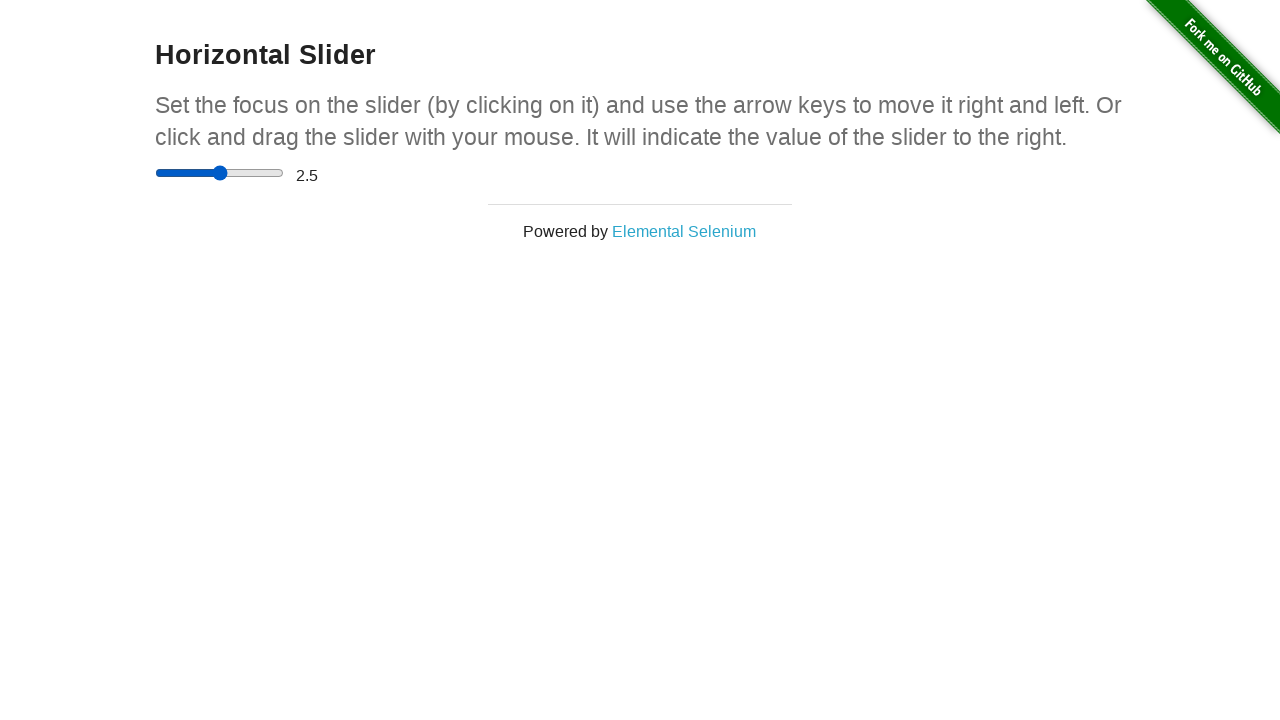

Pressed ArrowRight key to increment the range slider value on input[type='range']
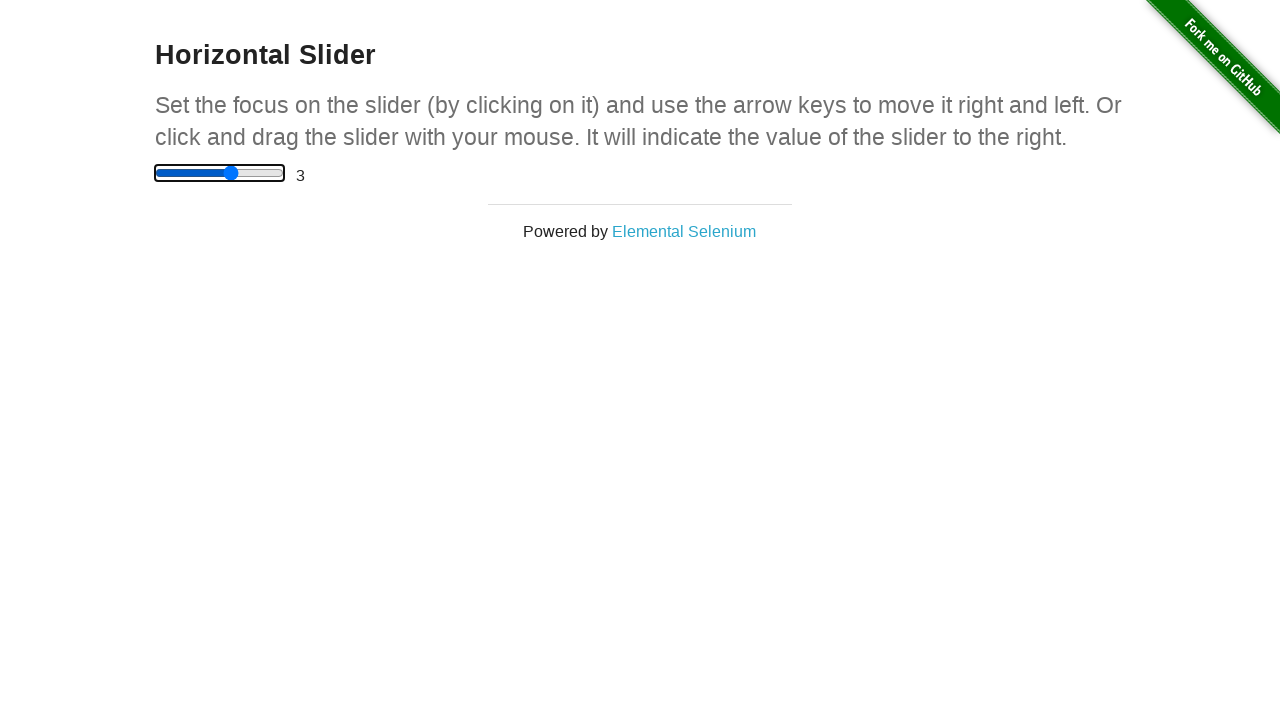

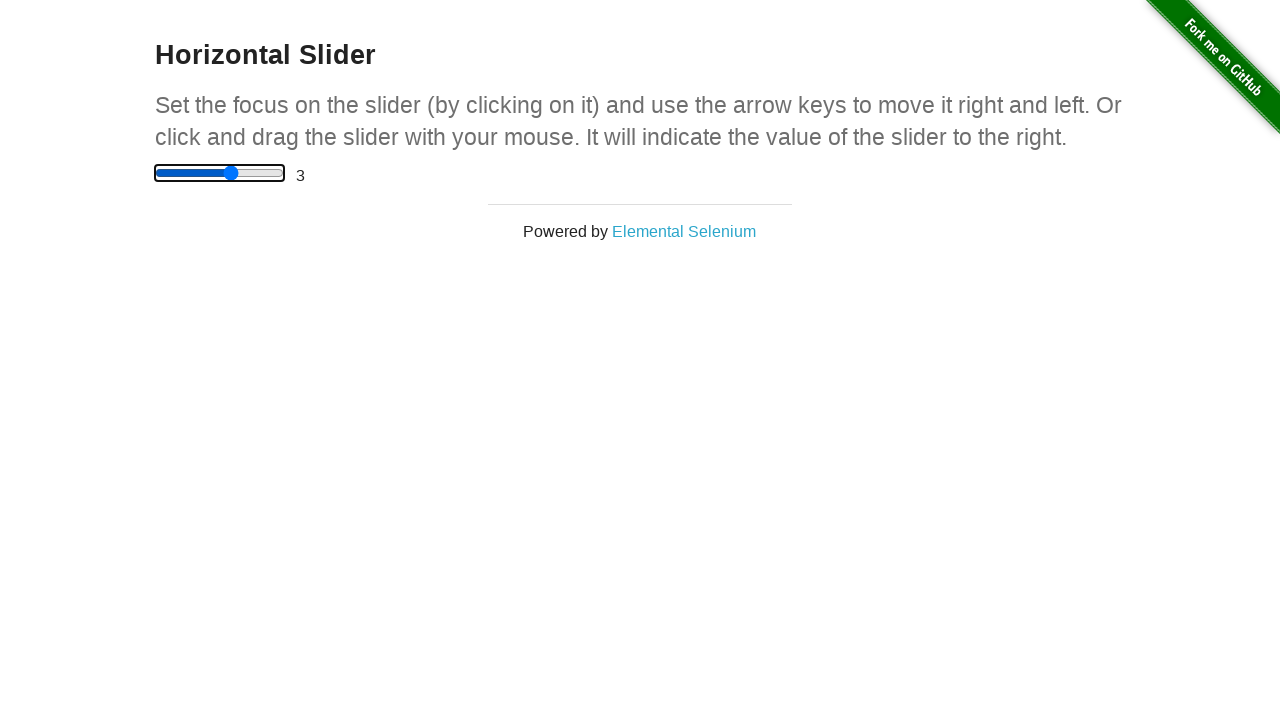